Navigates to Merriam-Webster website and verifies that links are present on the page

Starting URL: https://www.merriam-webster.com/

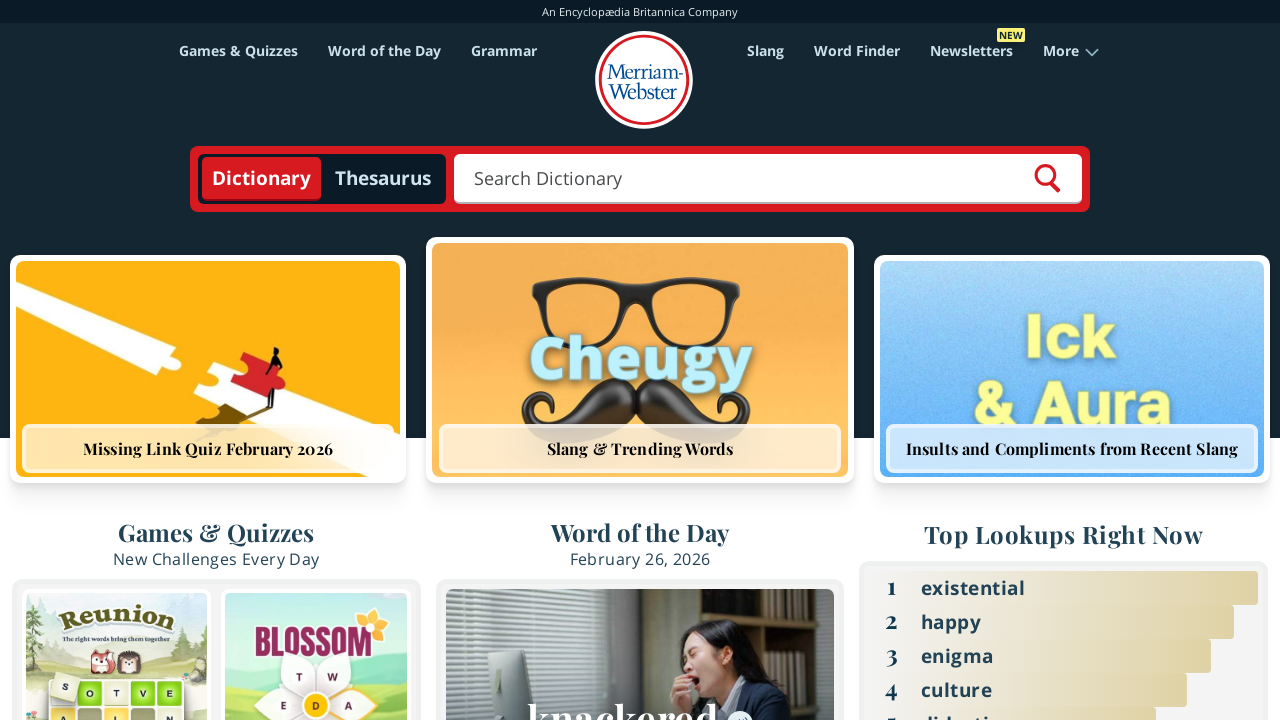

Navigated to Merriam-Webster website
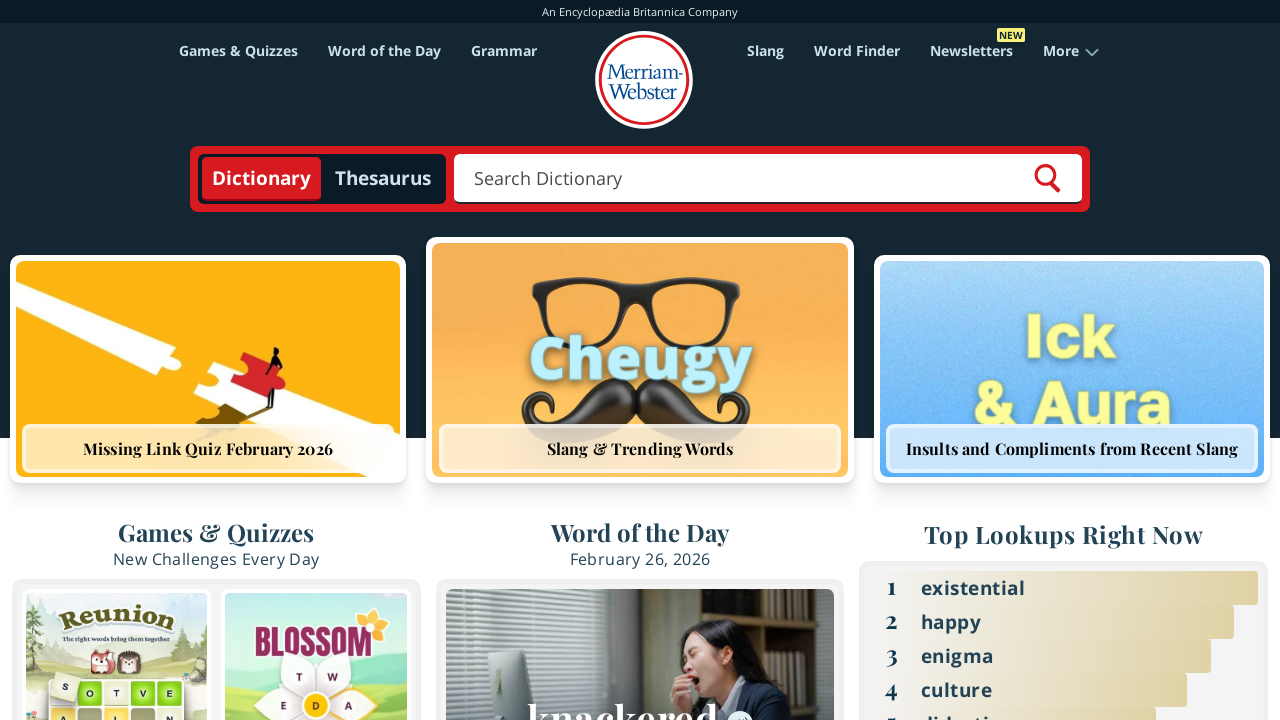

Page loaded and links became visible
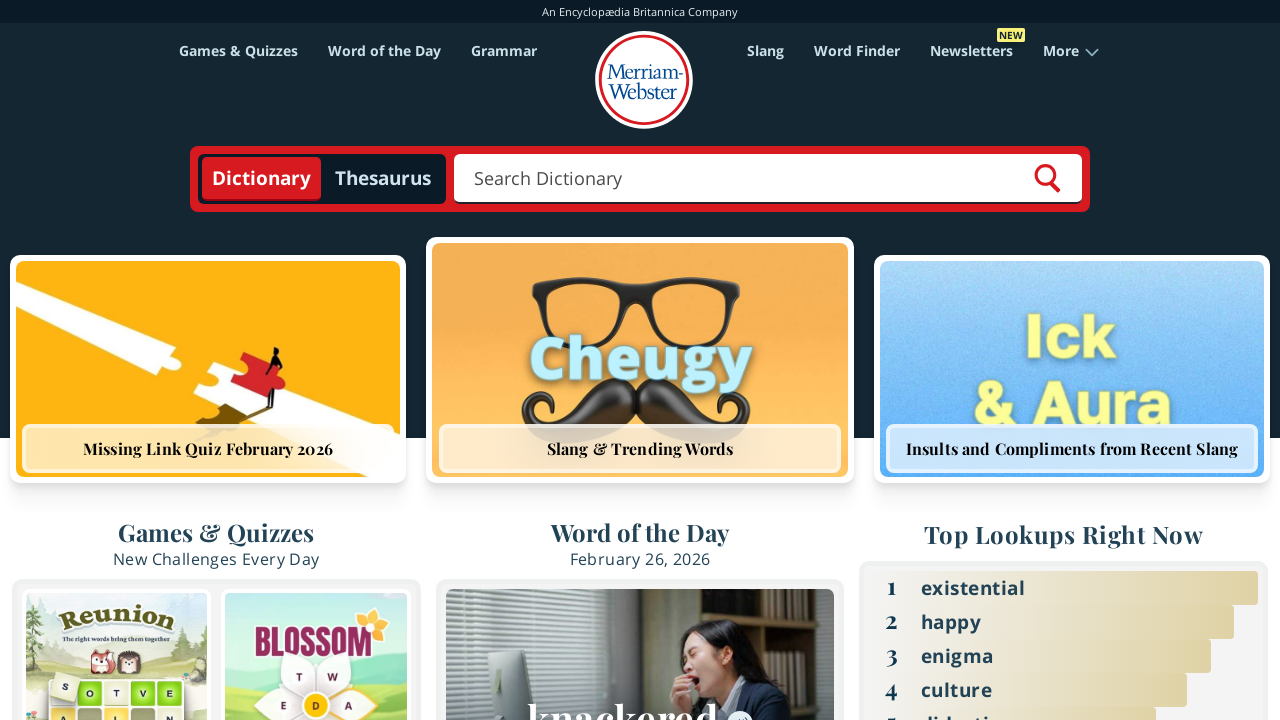

Retrieved all link elements from the page
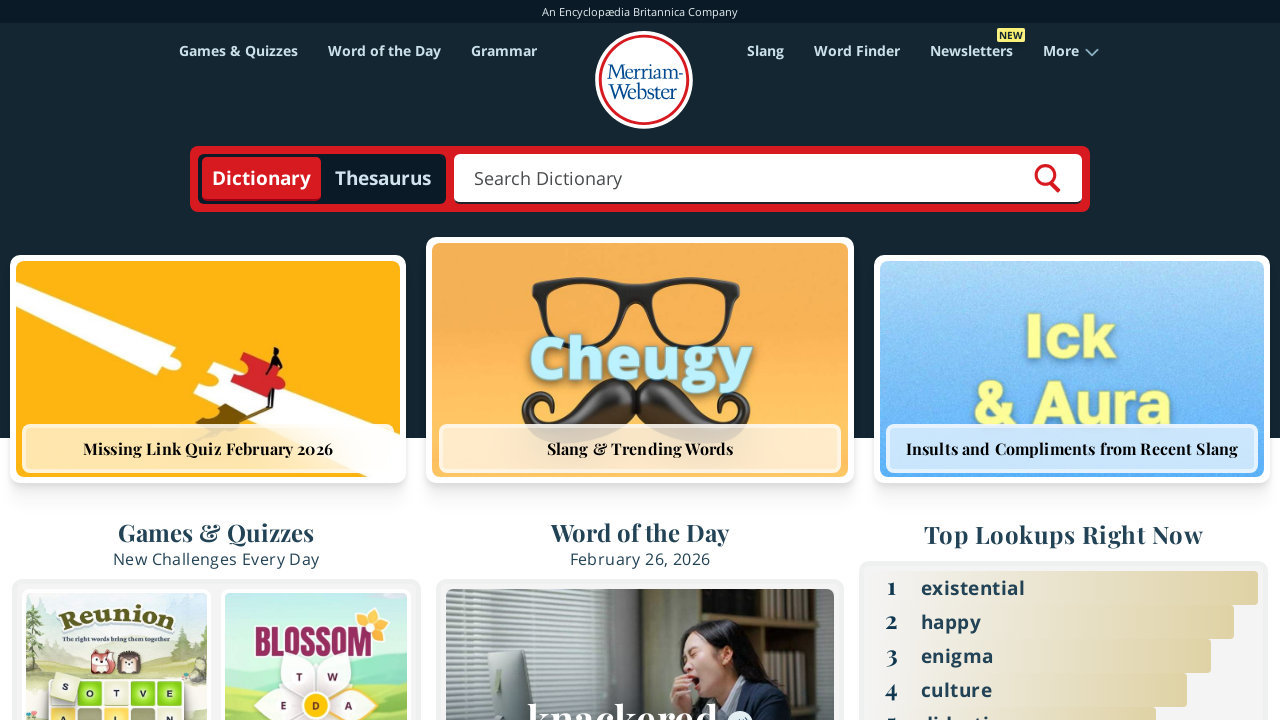

Verified that links are present on the page
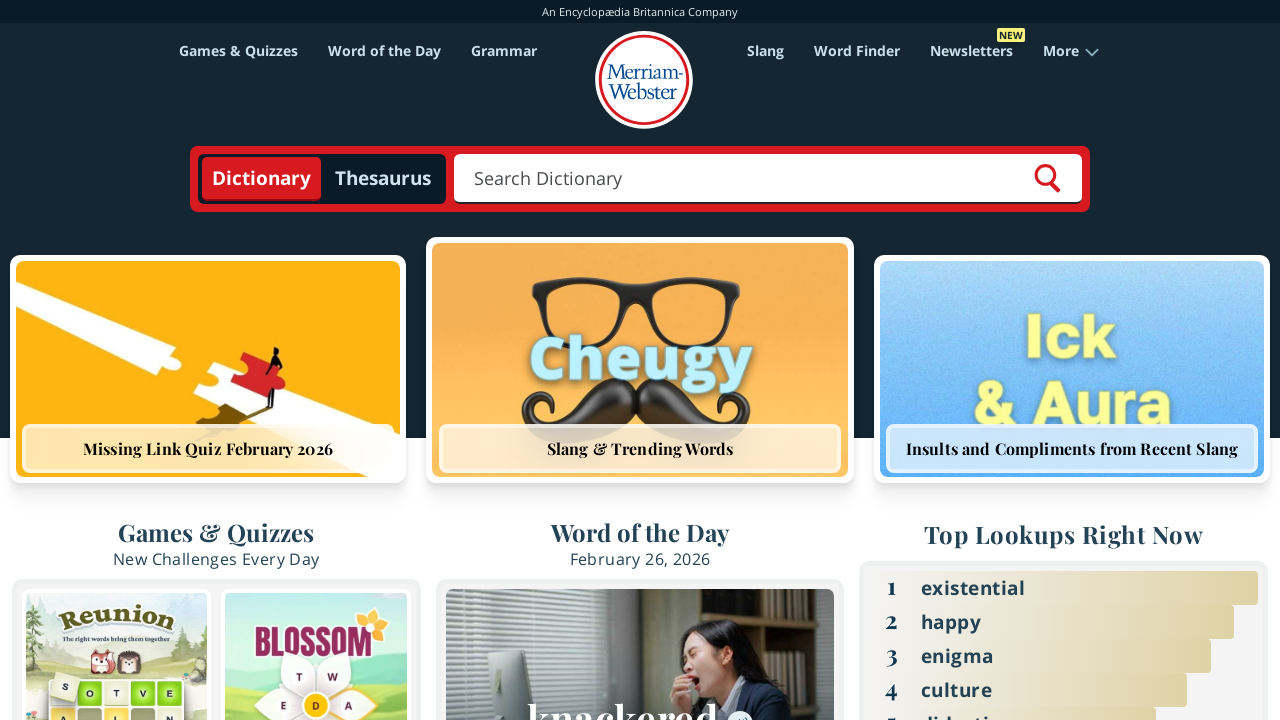

Filtered links to find those with text content
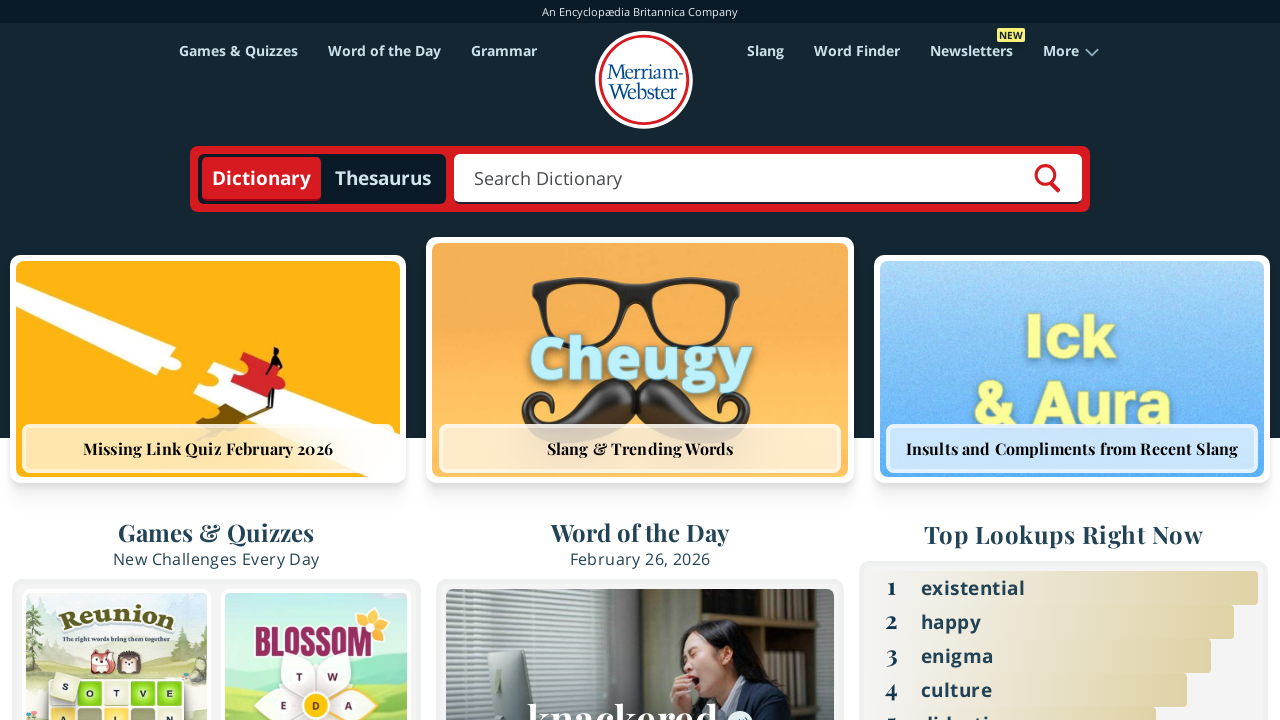

Verified that links with text content are present on the page
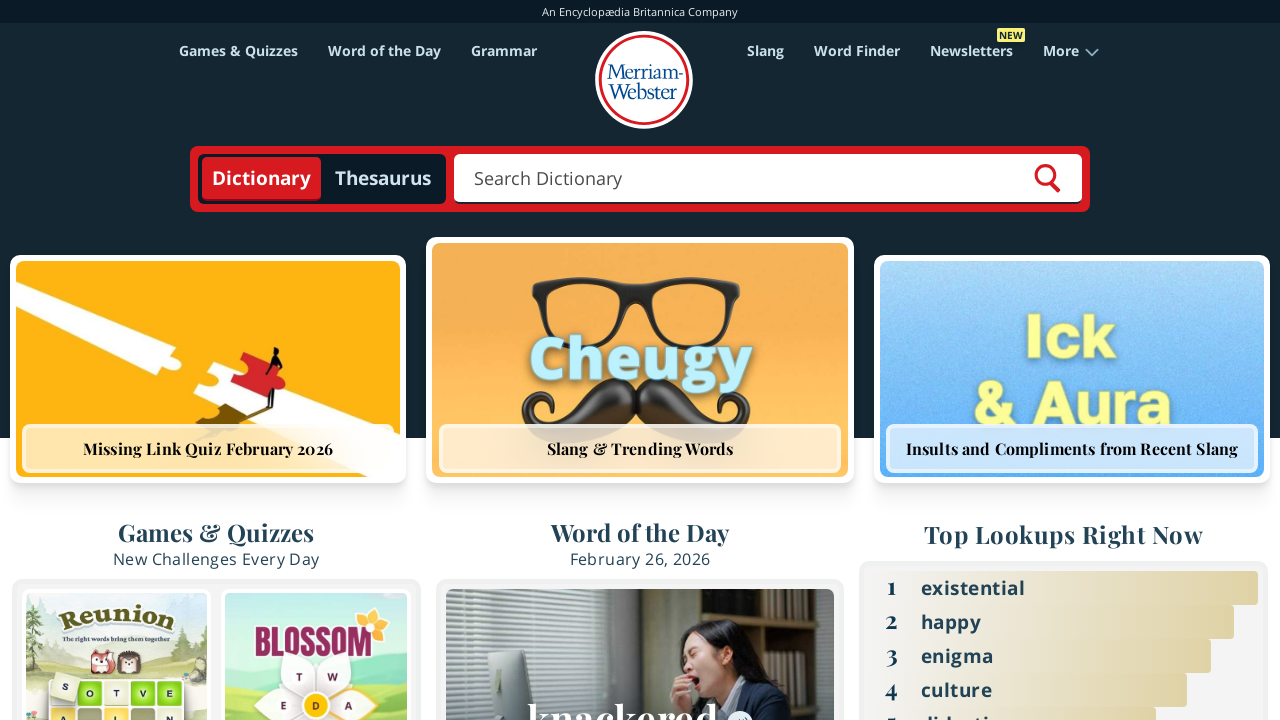

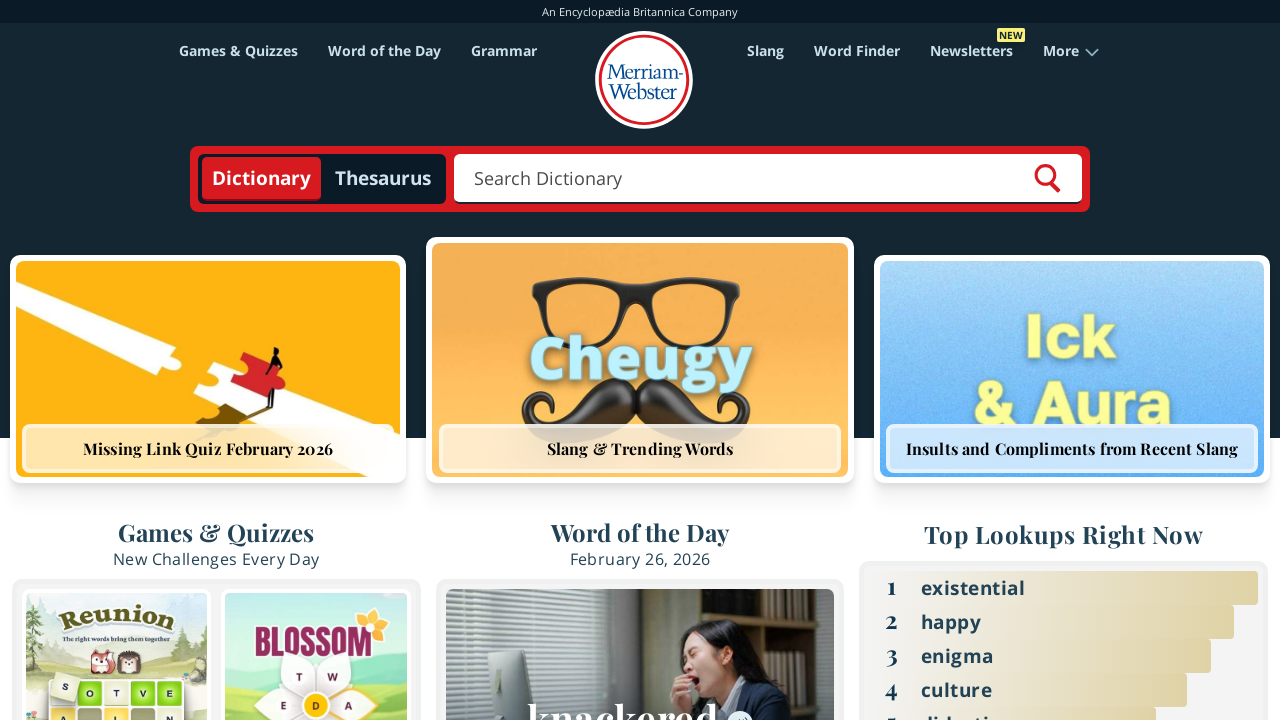